Verifies that the text on the simple alert popup is correctly displayed as expected

Starting URL: https://testautomationpractice.blogspot.com/

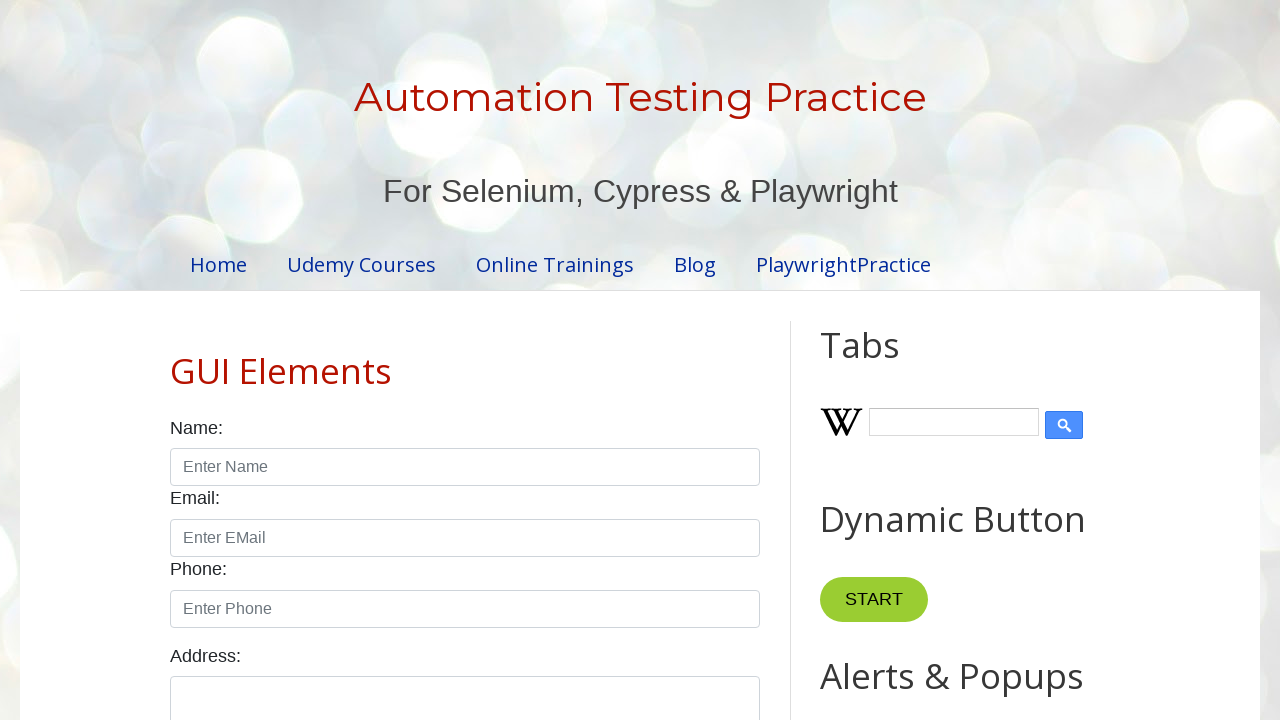

Set up dialog handler to capture alert text
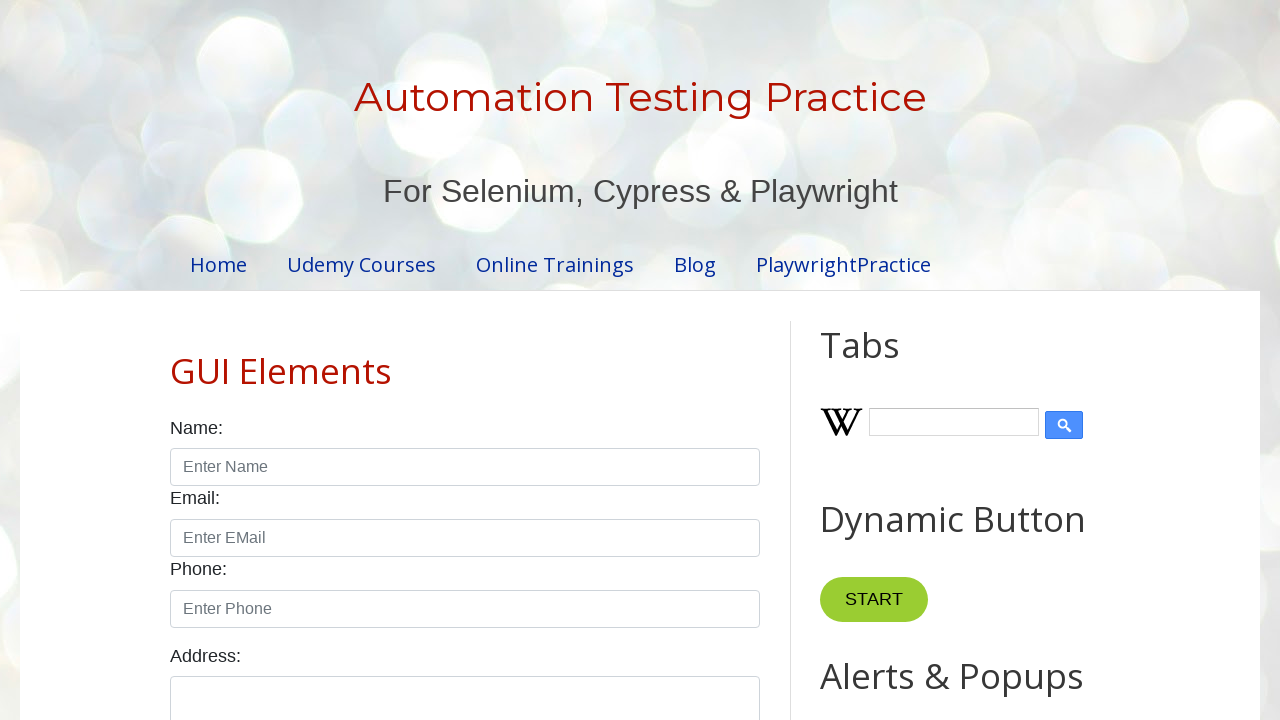

Clicked the simple alert button at (888, 361) on #alertBtn
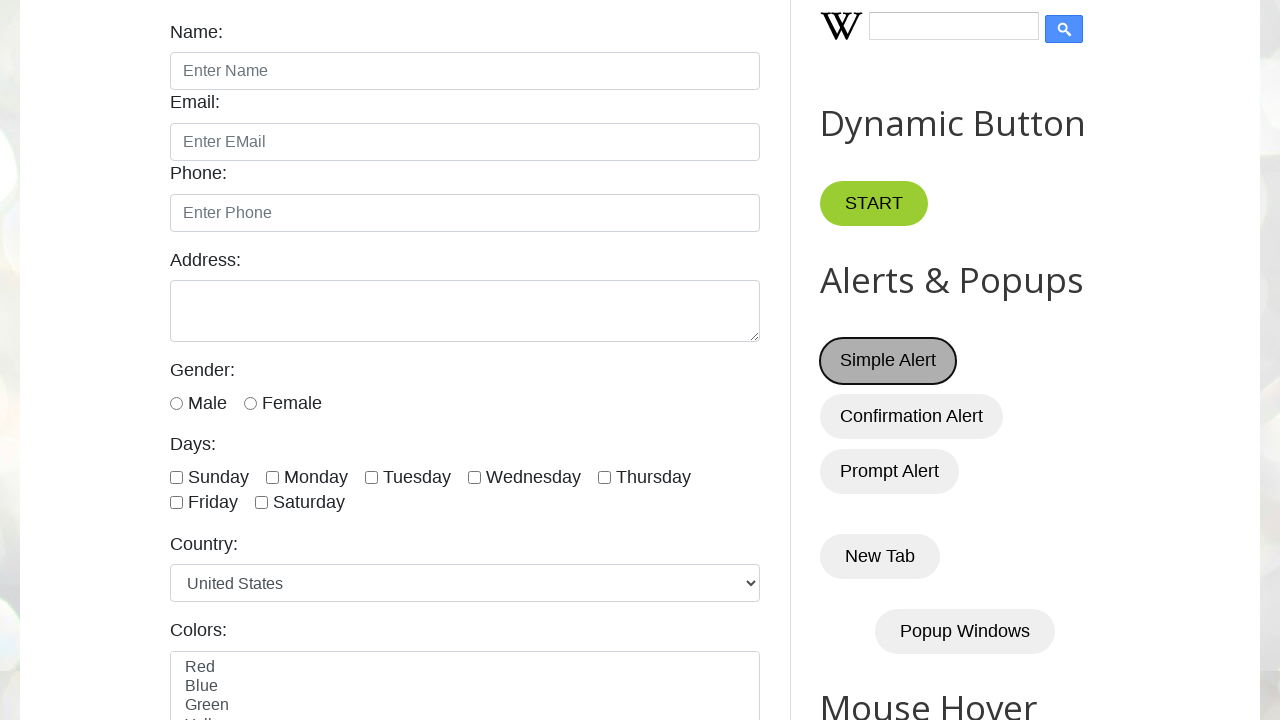

Waited for alert dialog to be processed
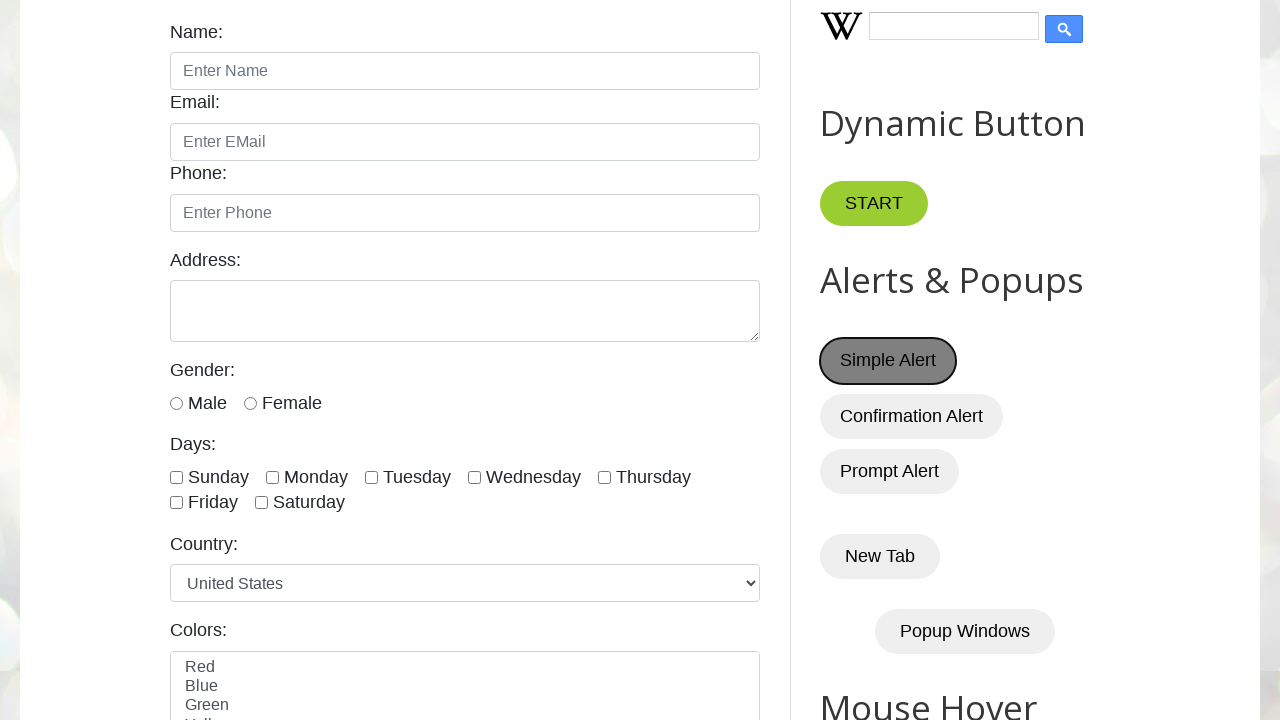

Verified alert text is 'I am an alert box!'
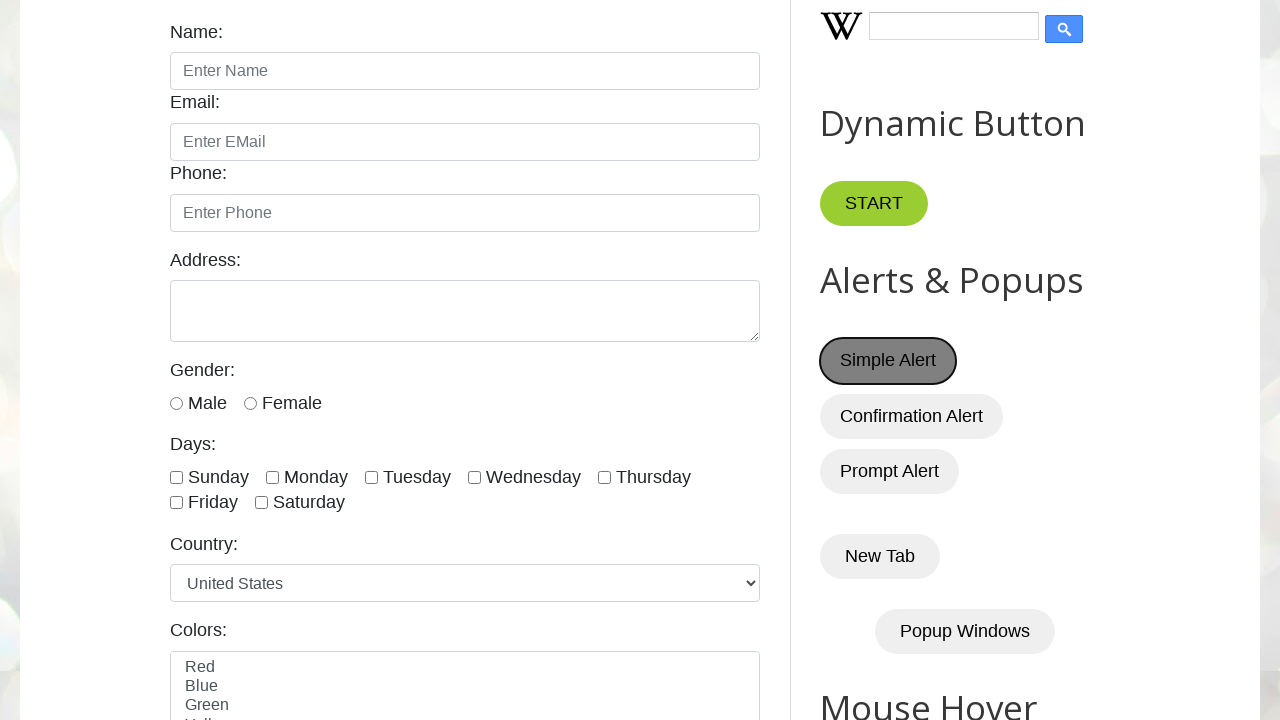

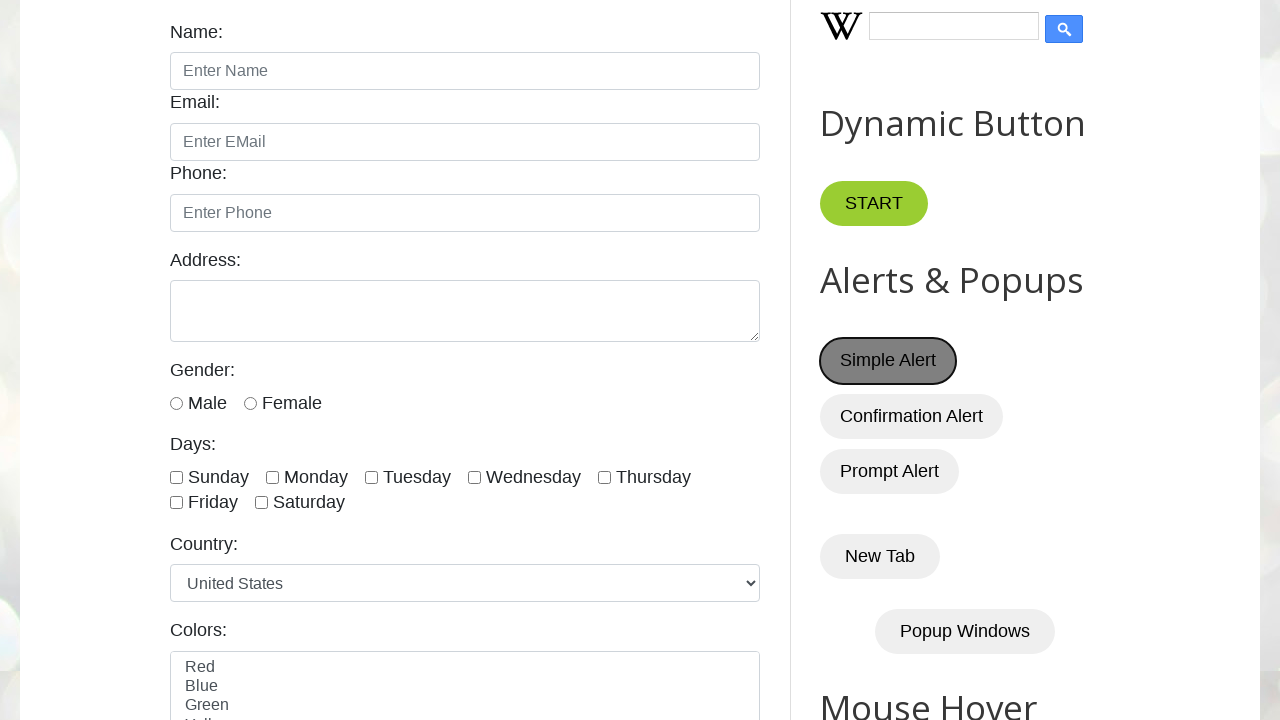